Tests the class search functionality by searching for "Personal Software Engineering" course and verifying results are displayed

Starting URL: https://tigercenter.rit.edu/

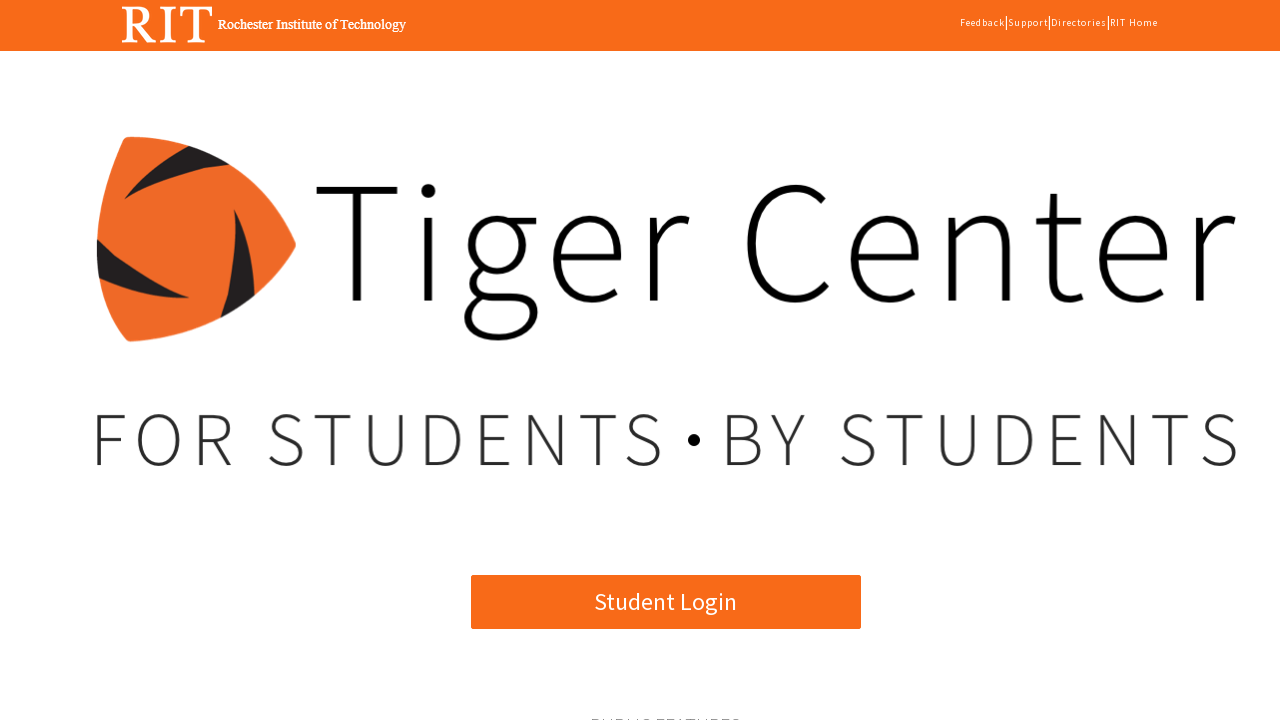

Clicked the Class Search button at (373, 360) on xpath=//*[@id='angularApp']/app-root/div[2]/mat-sidenav-container[2]/mat-sidenav
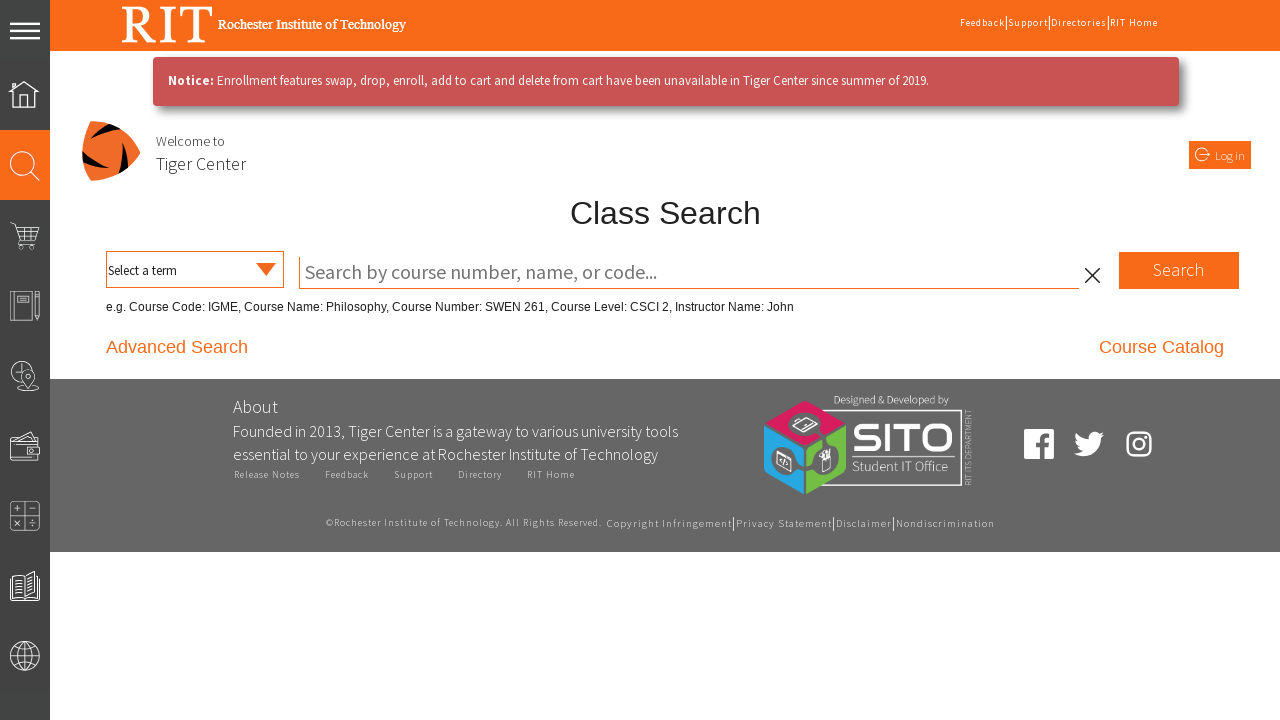

Term selector loaded
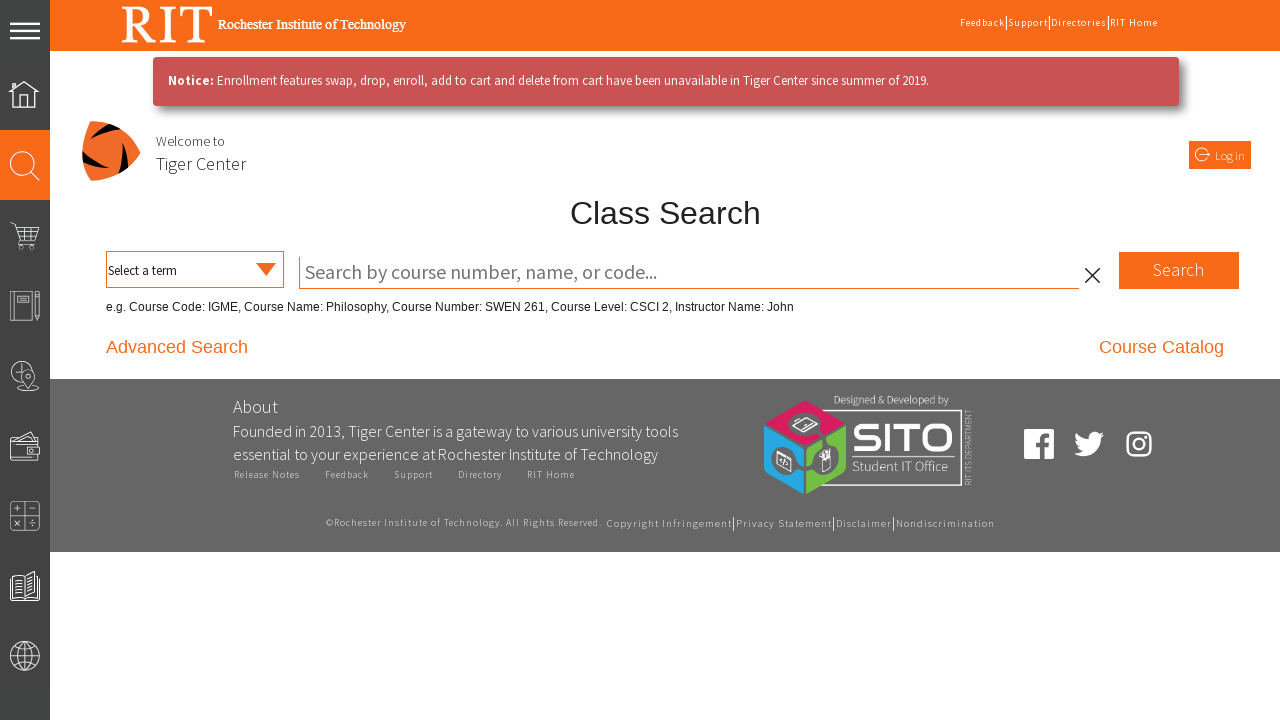

Selected first term option from dropdown on select[name='termSelector']
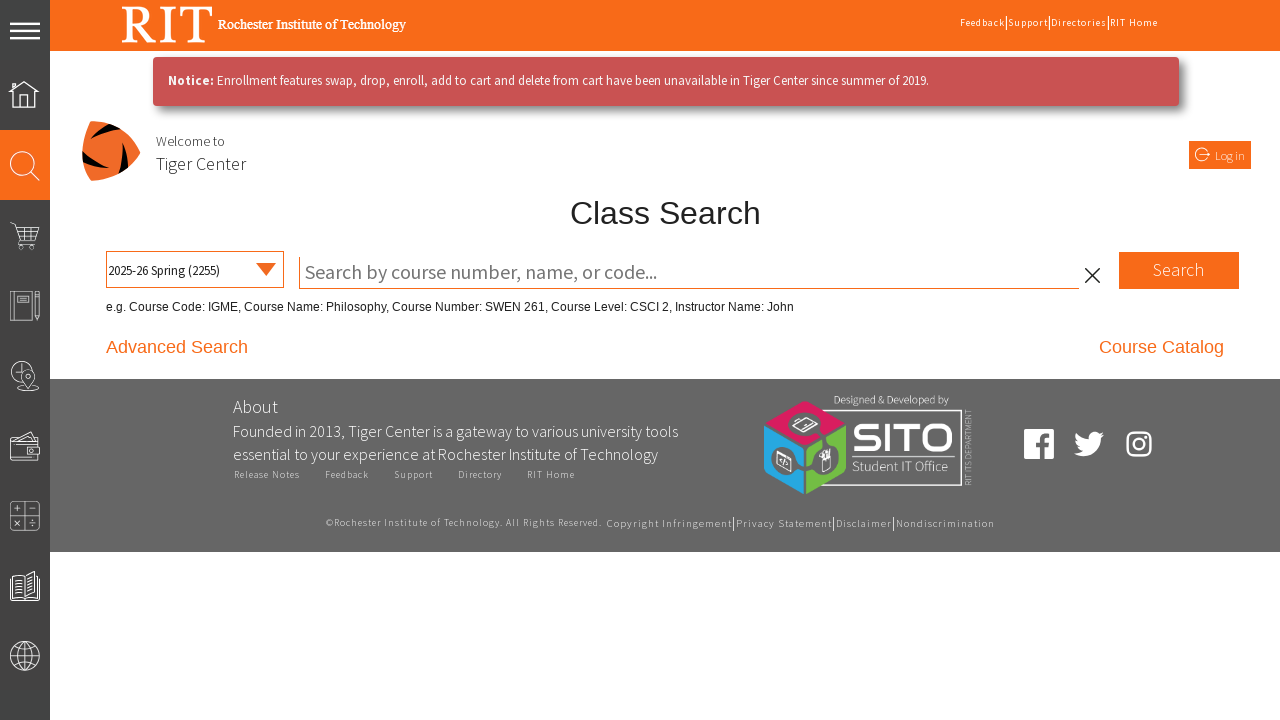

Cleared the class search input field on .completer-input
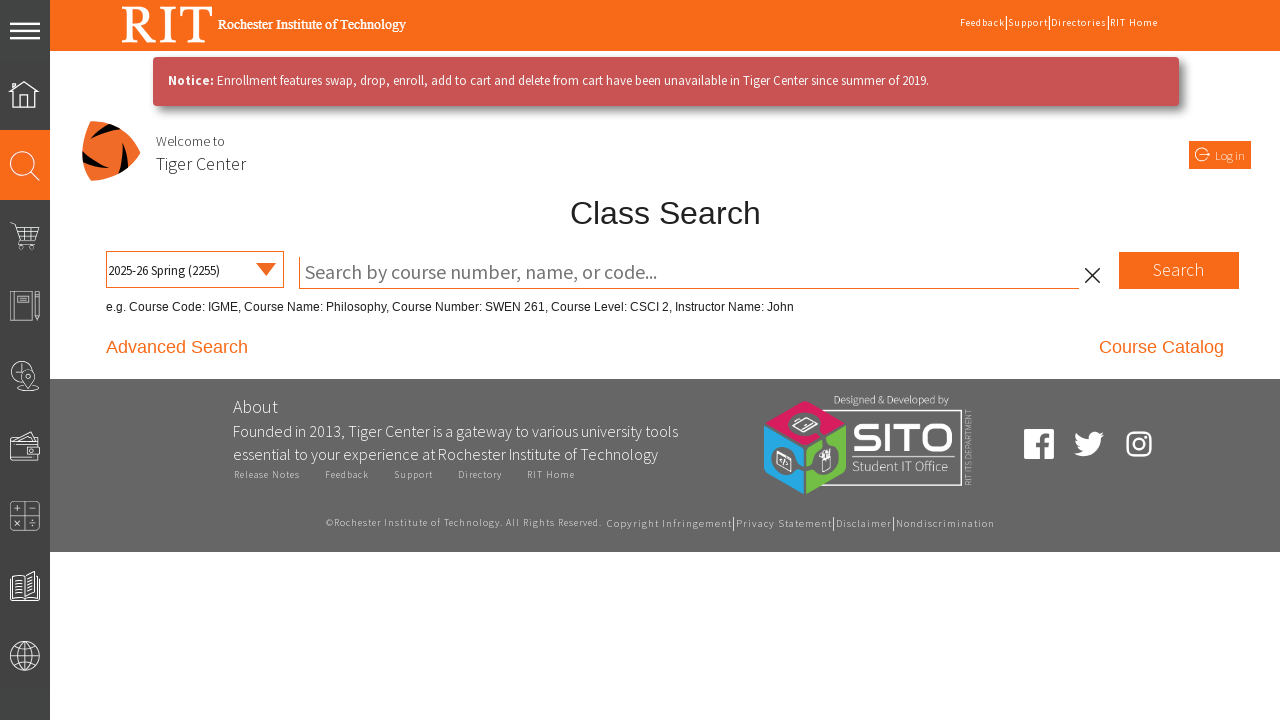

Filled search field with 'Personal Software Engineering' on .completer-input
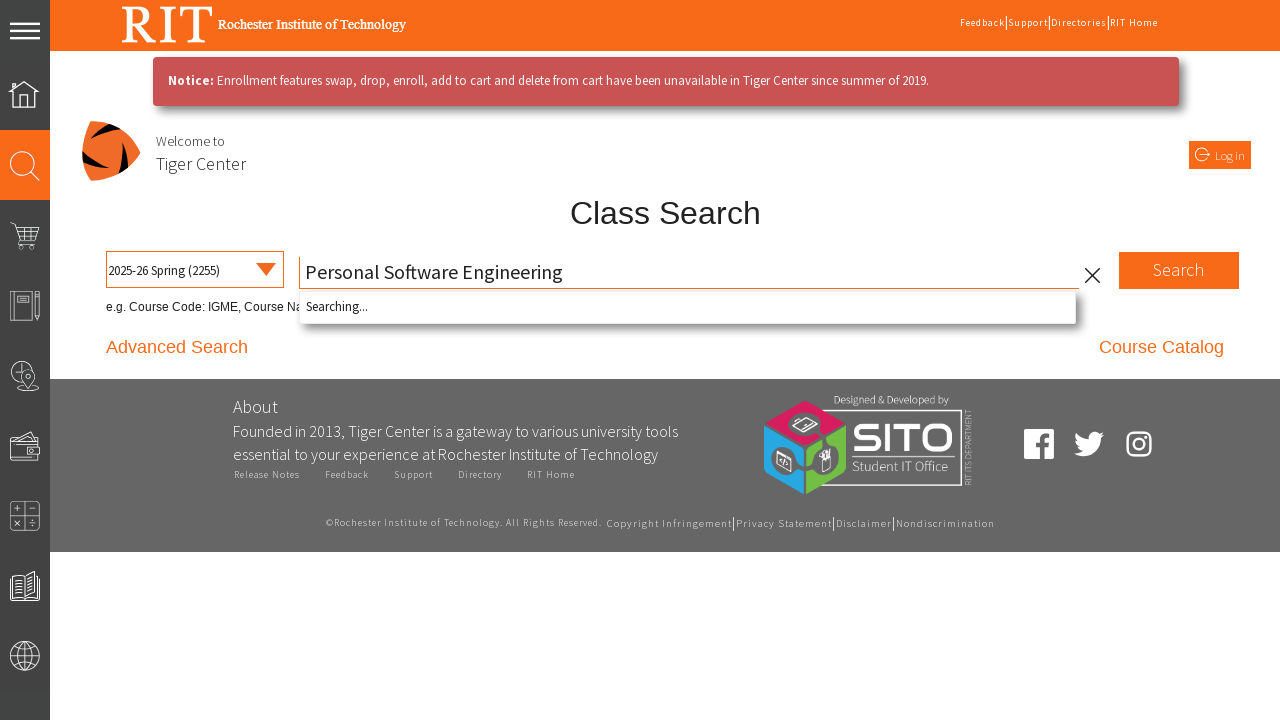

Clicked the class search button to submit search at (1179, 270) on .classSearchSearchButton
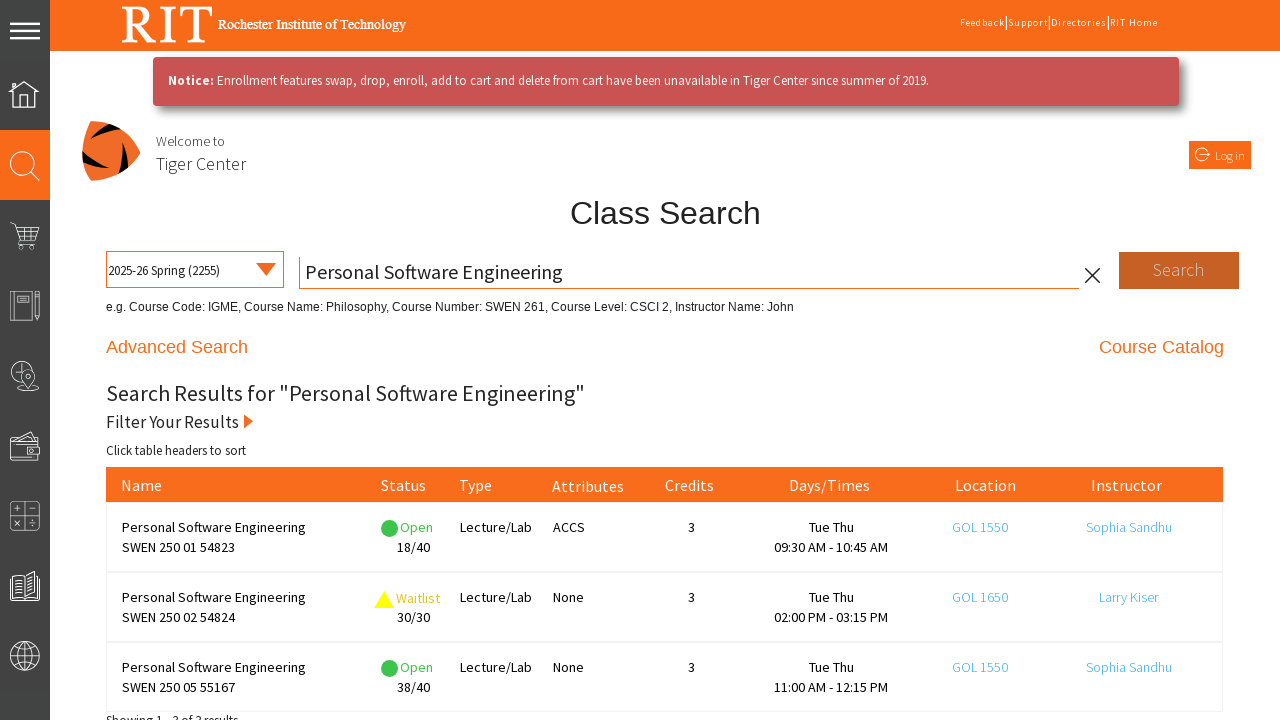

Search results loaded and displayed
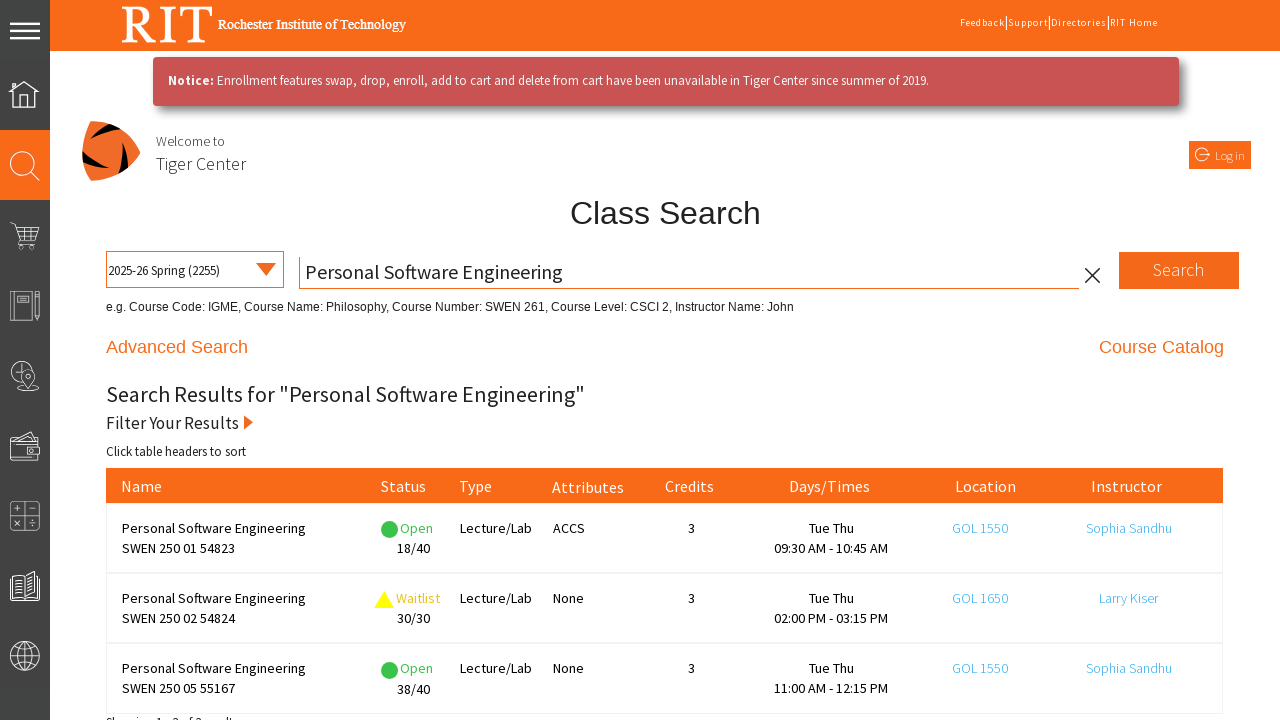

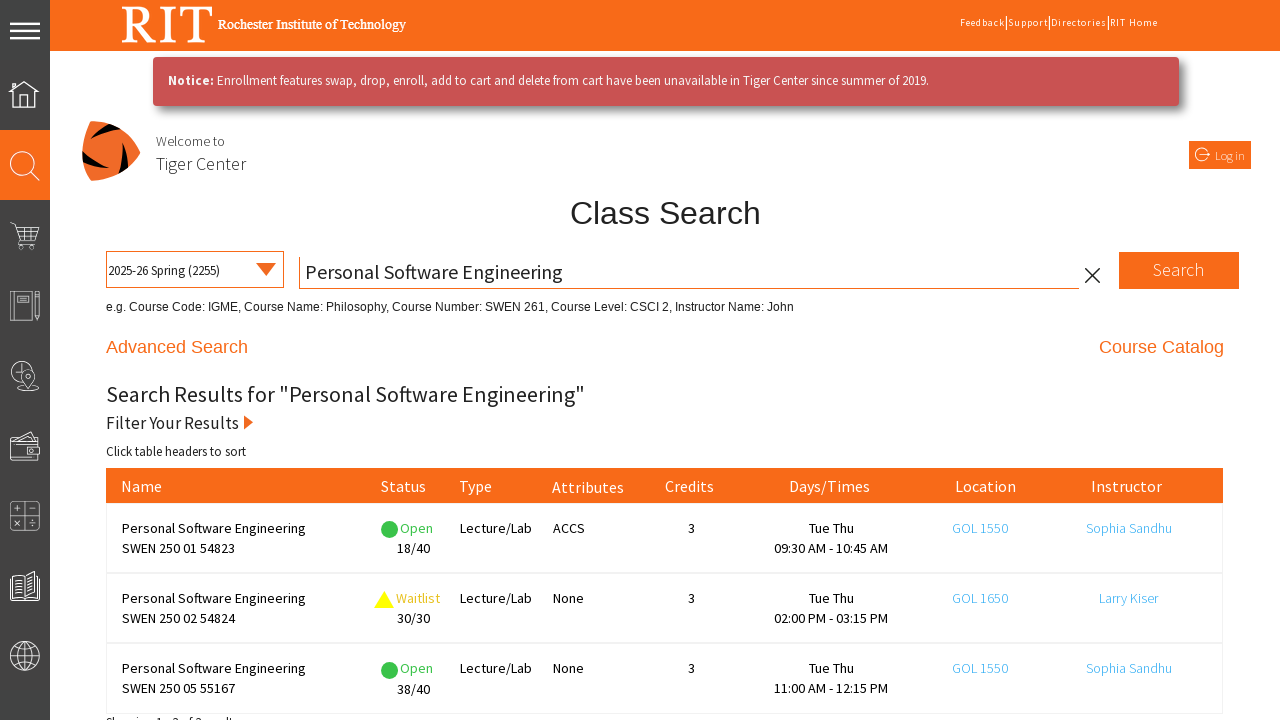